Tests the EU Funding & Tenders portal by navigating to the calls for proposals page, verifying that funding call cards are displayed, and navigating to the next page of results.

Starting URL: https://ec.europa.eu/info/funding-tenders/opportunities/portal/screen/opportunities/calls-for-proposals?order=DESC&pageNumber=1&pageSize=50&sortBy=startDate&isExactMatch=true&status=31094501,31094502

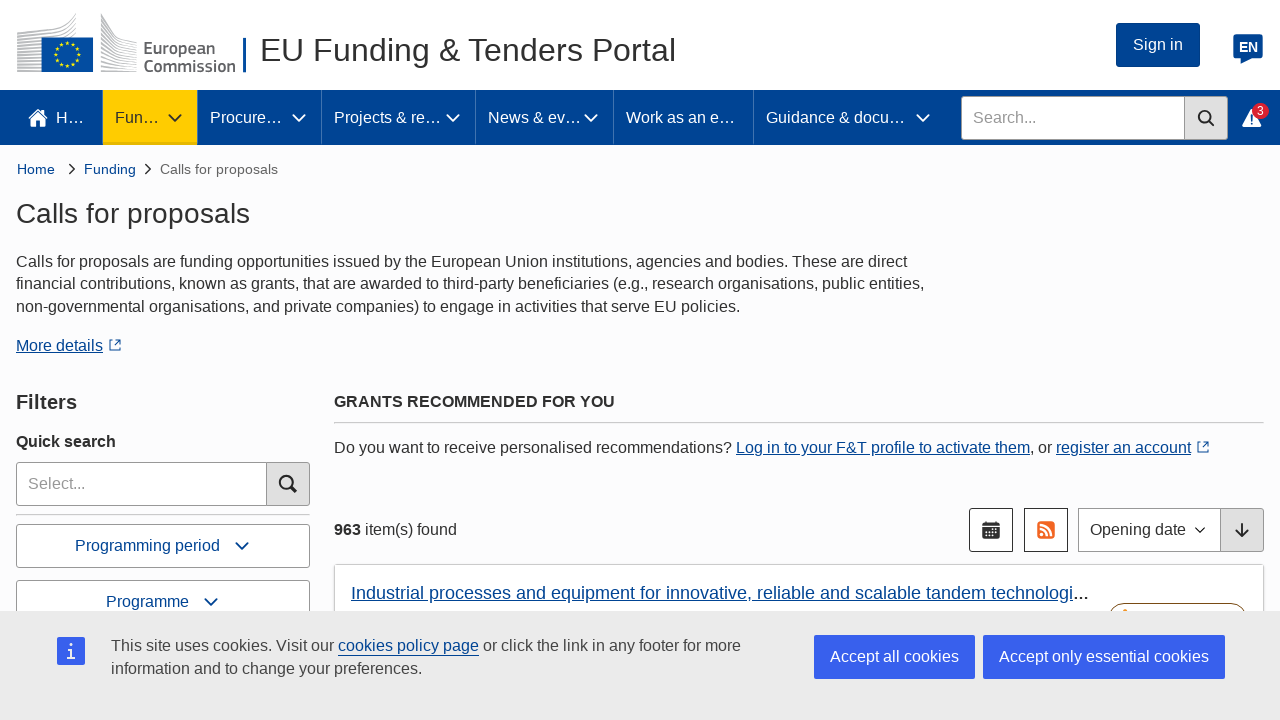

Waited for funding call cards to load on the first page
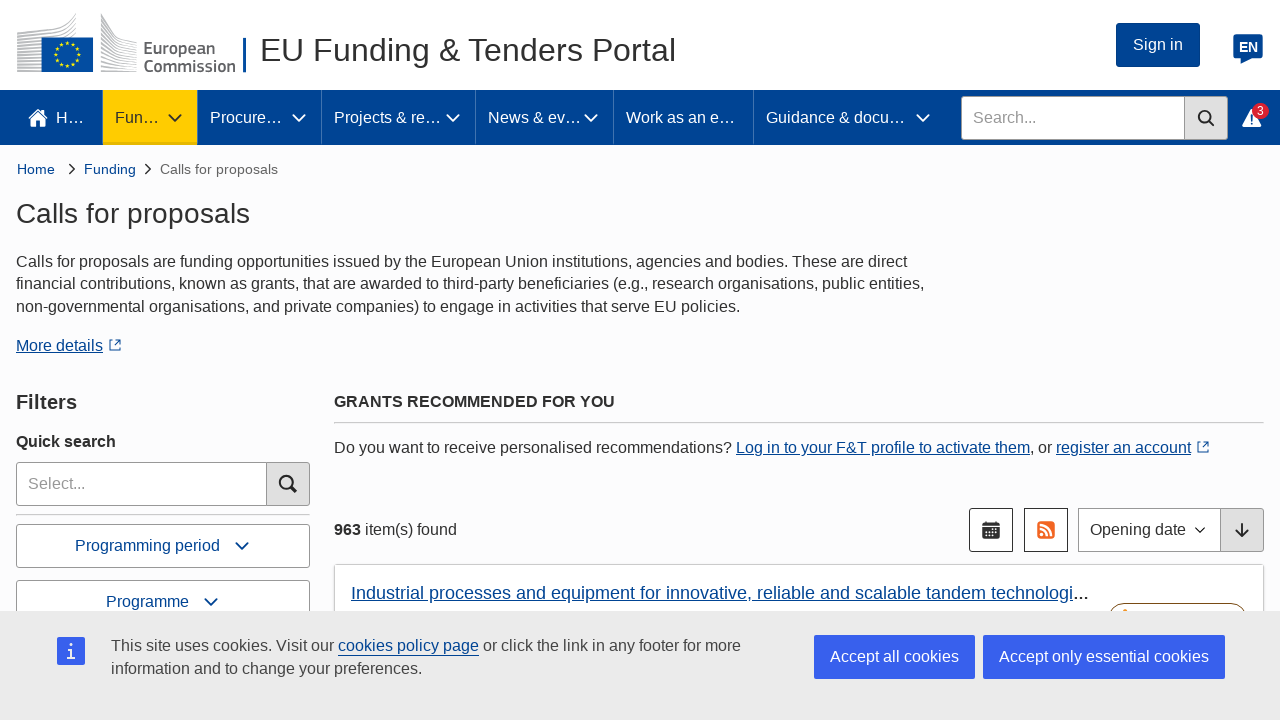

Located all funding call card elements
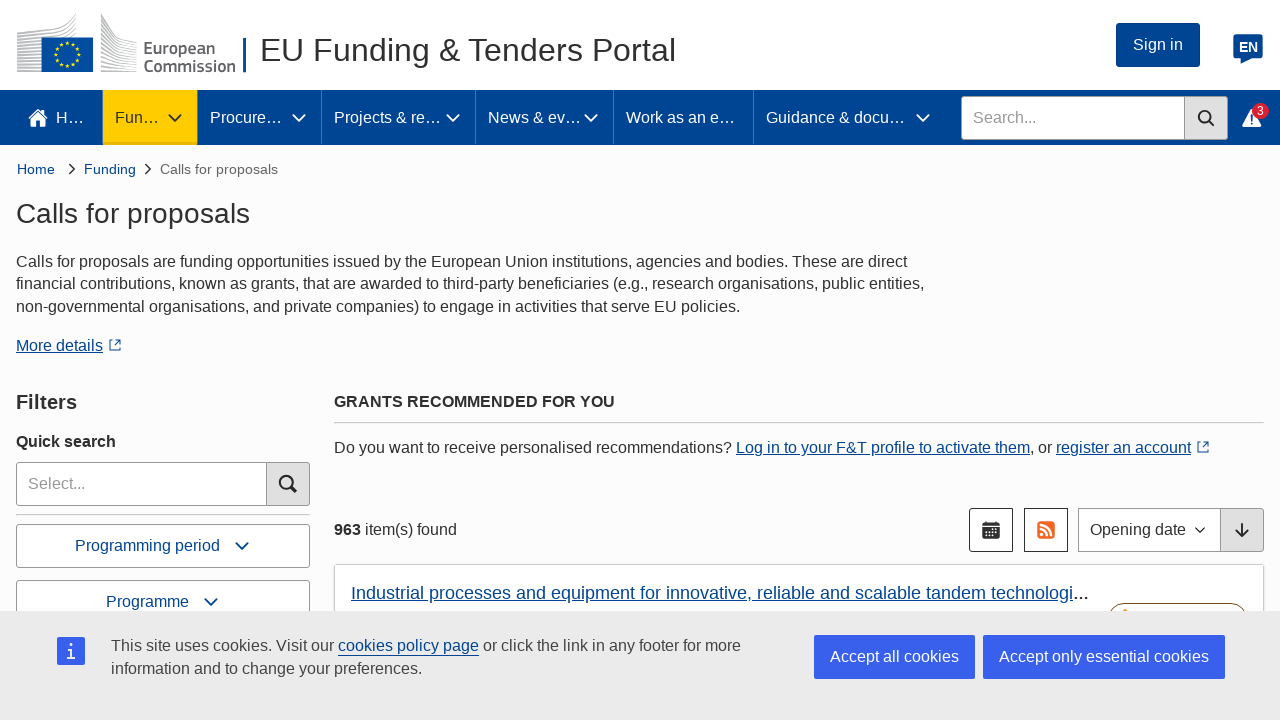

Verified first funding call card is visible
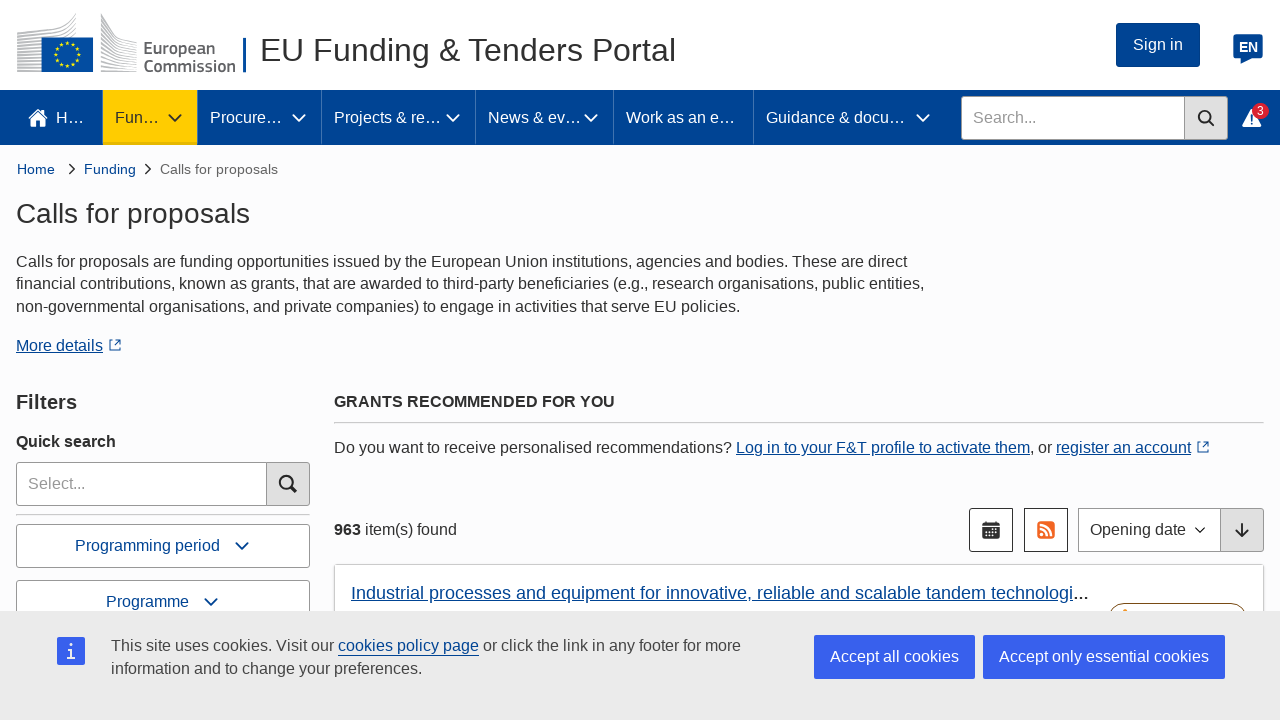

Verified status label is visible on the first card
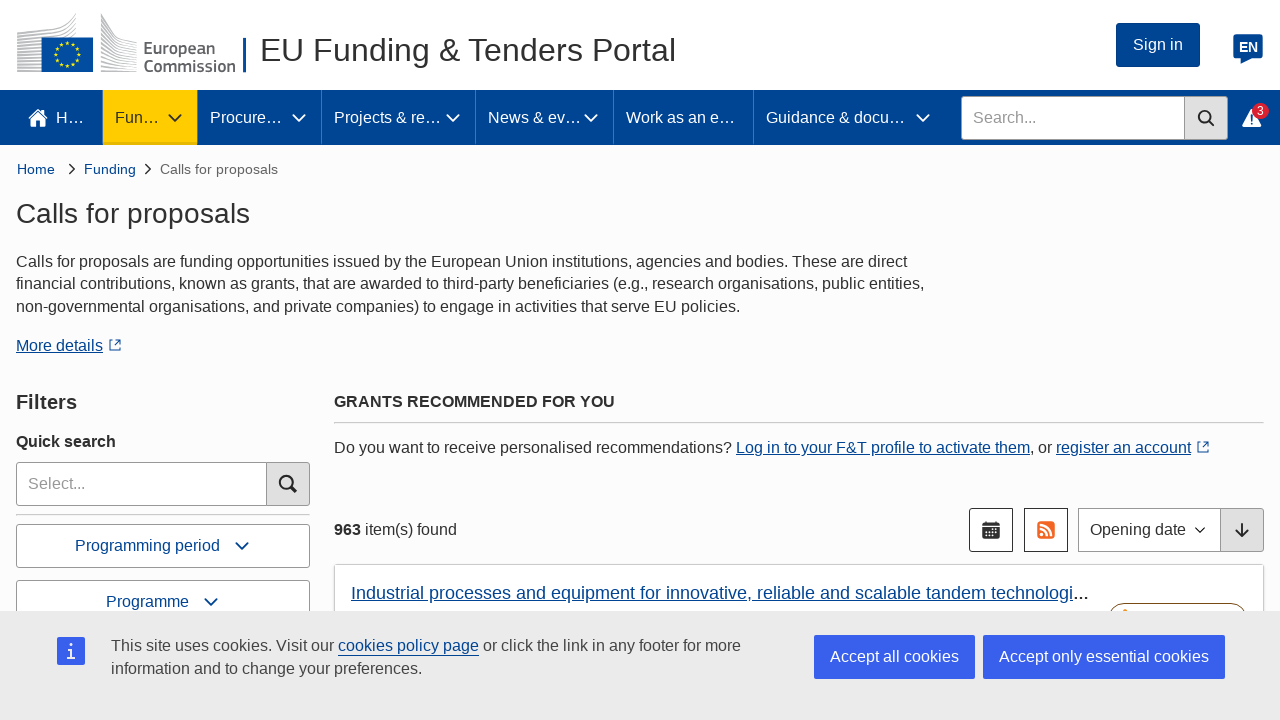

Verified title link is visible on the first card
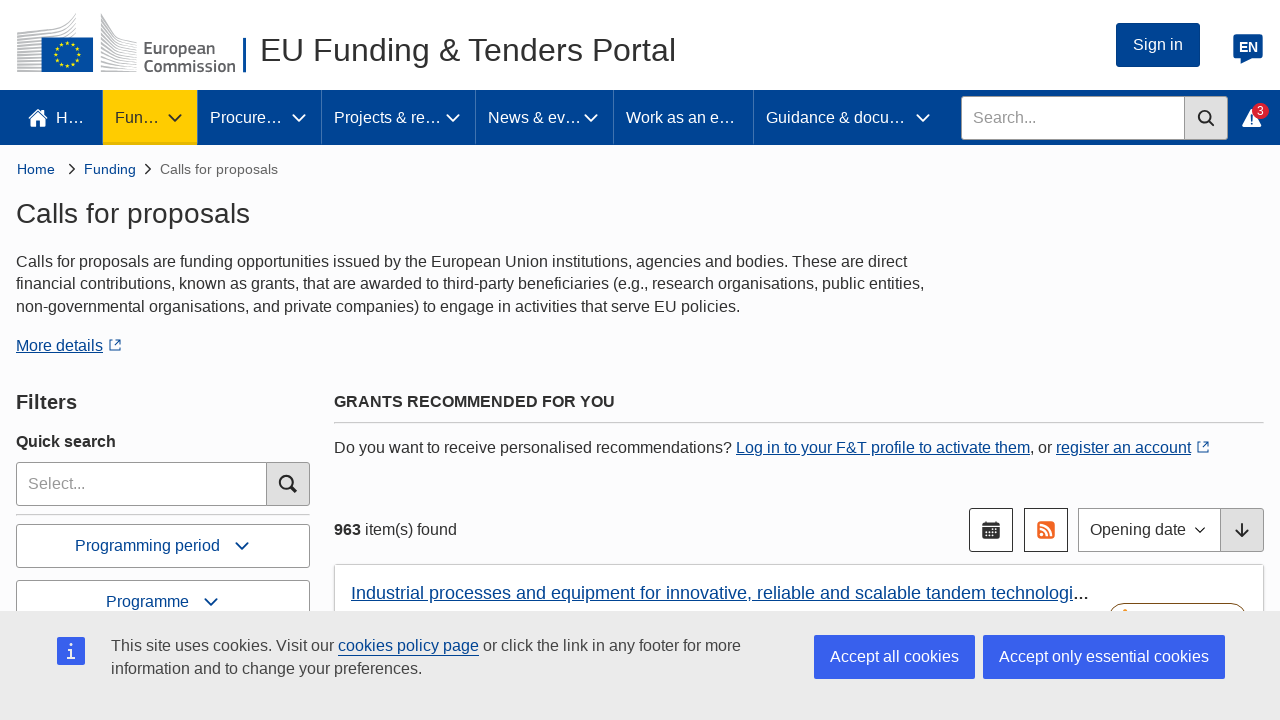

Navigated to page 2 of funding calls for proposals
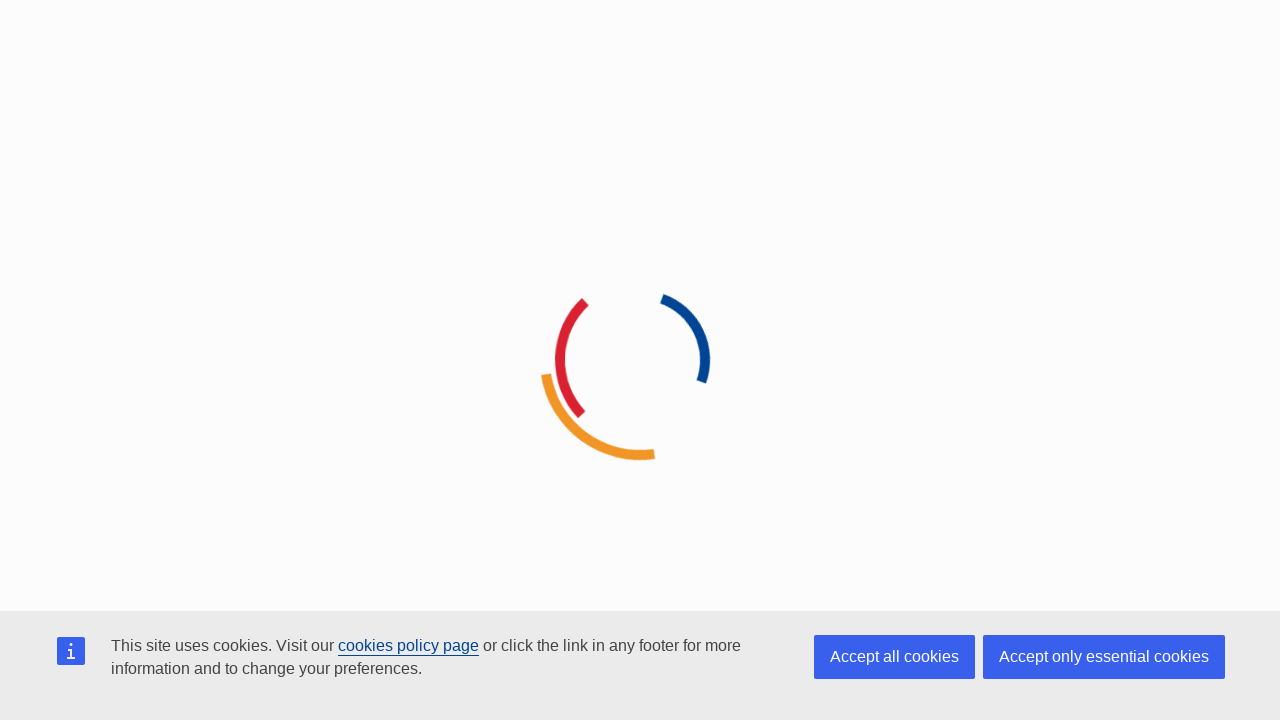

Waited for funding call cards to load on the second page
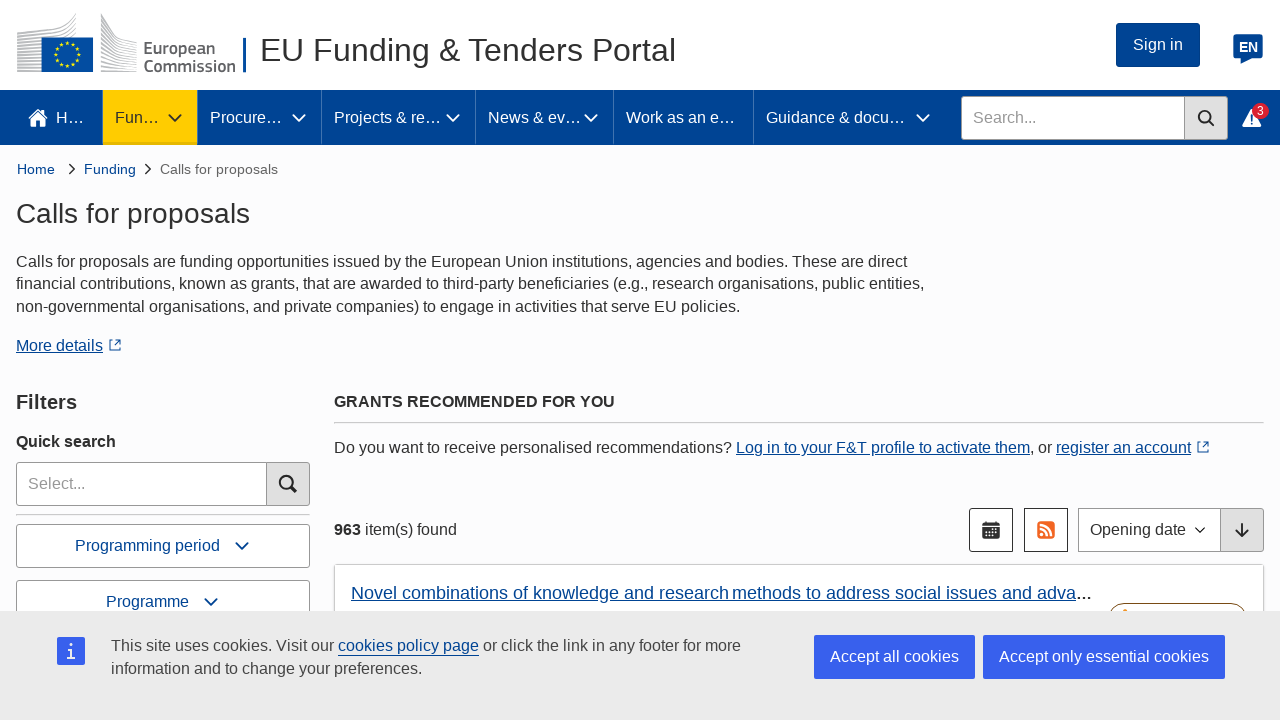

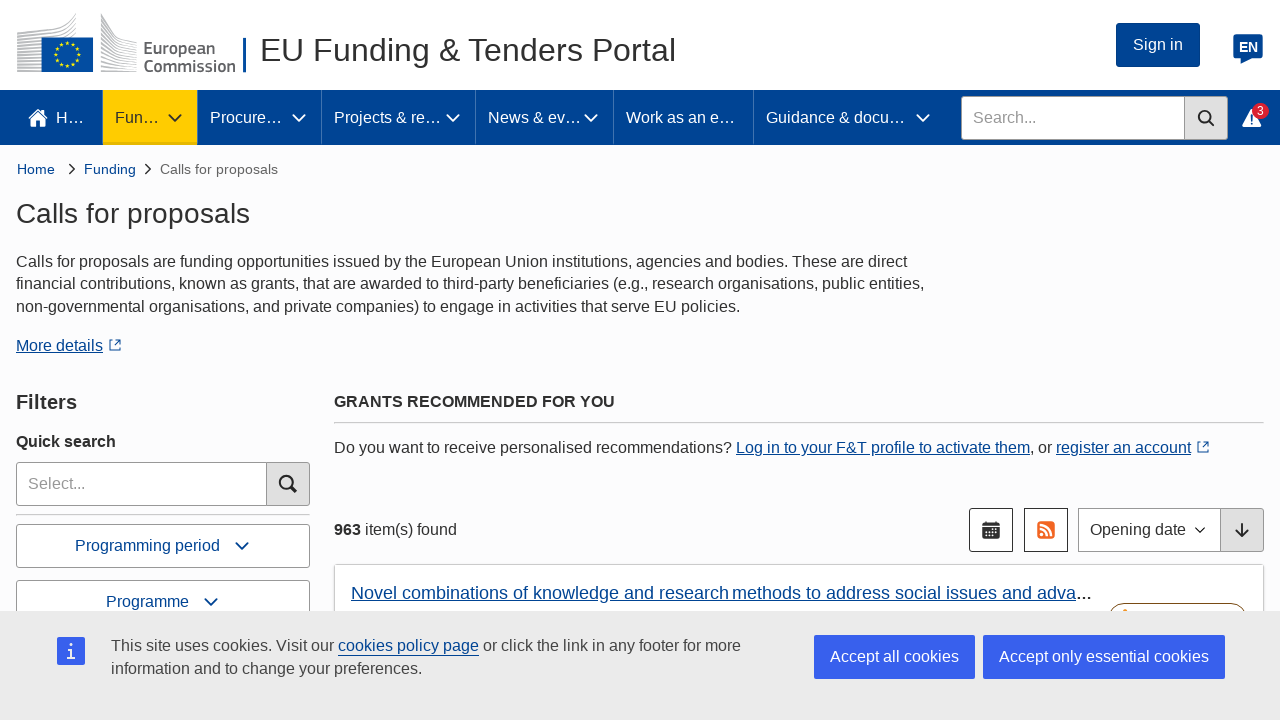